Opens the RedBus website homepage and maximizes the browser window

Starting URL: https://www.redbus.in/

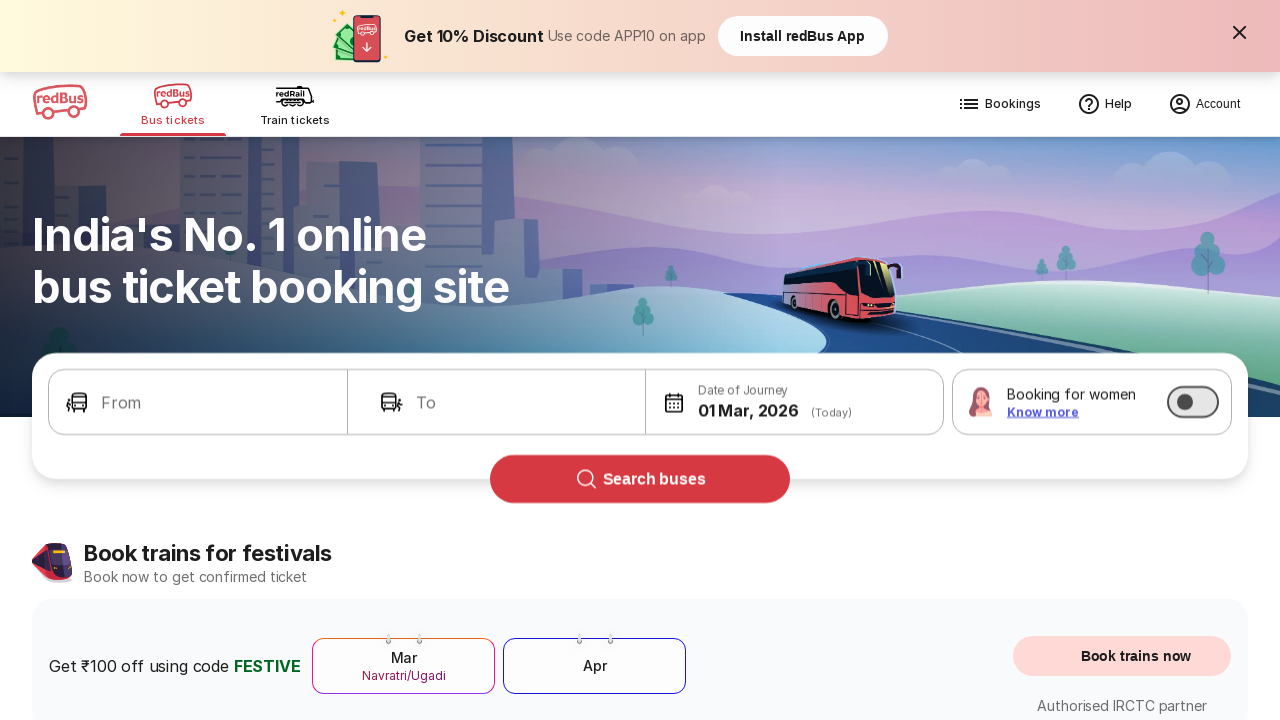

Waited for RedBus homepage to load (domcontentloaded)
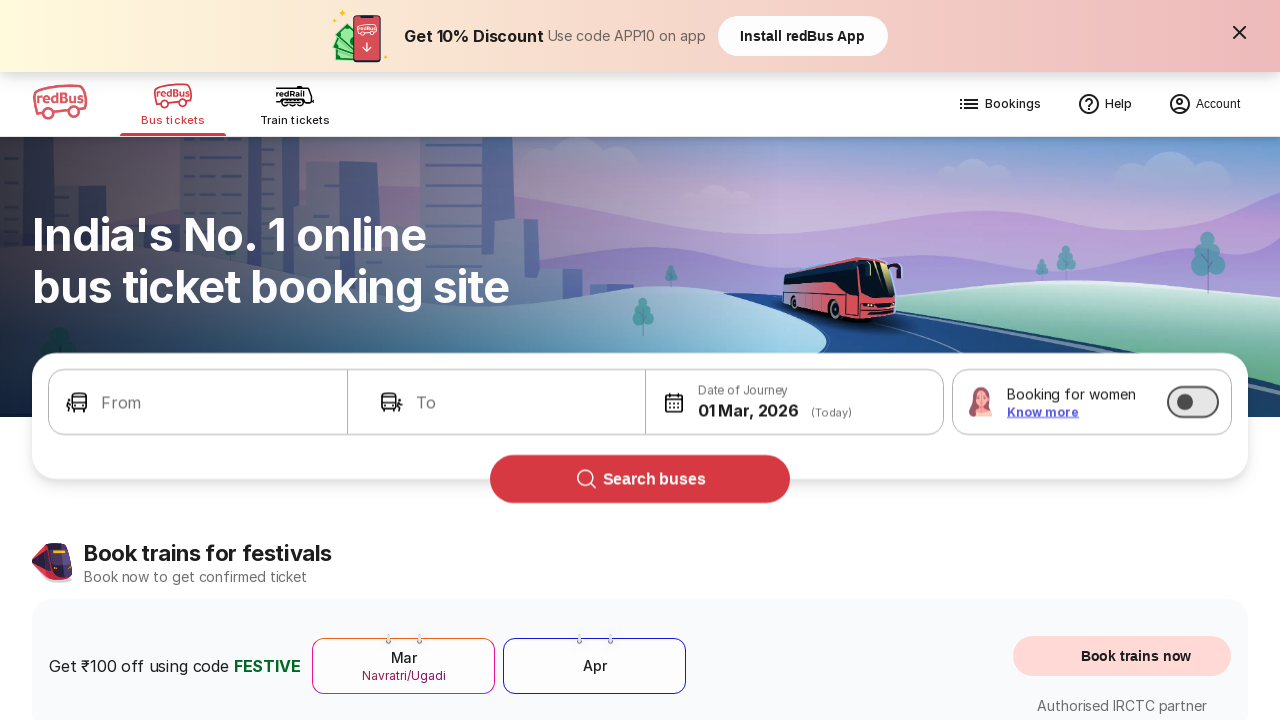

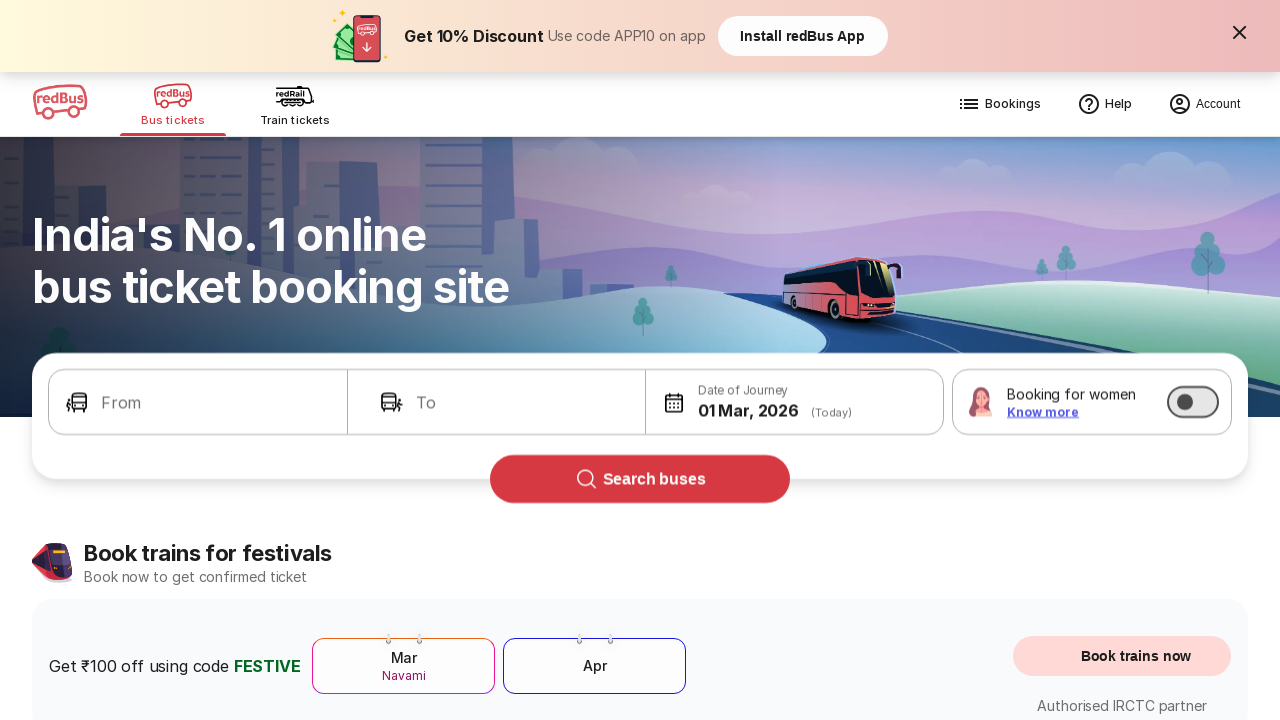